Tests a calculator application by entering two numbers (2 and 2) and verifying the sum calculation result equals 4

Starting URL: https://testpages.herokuapp.com/styled/calculator

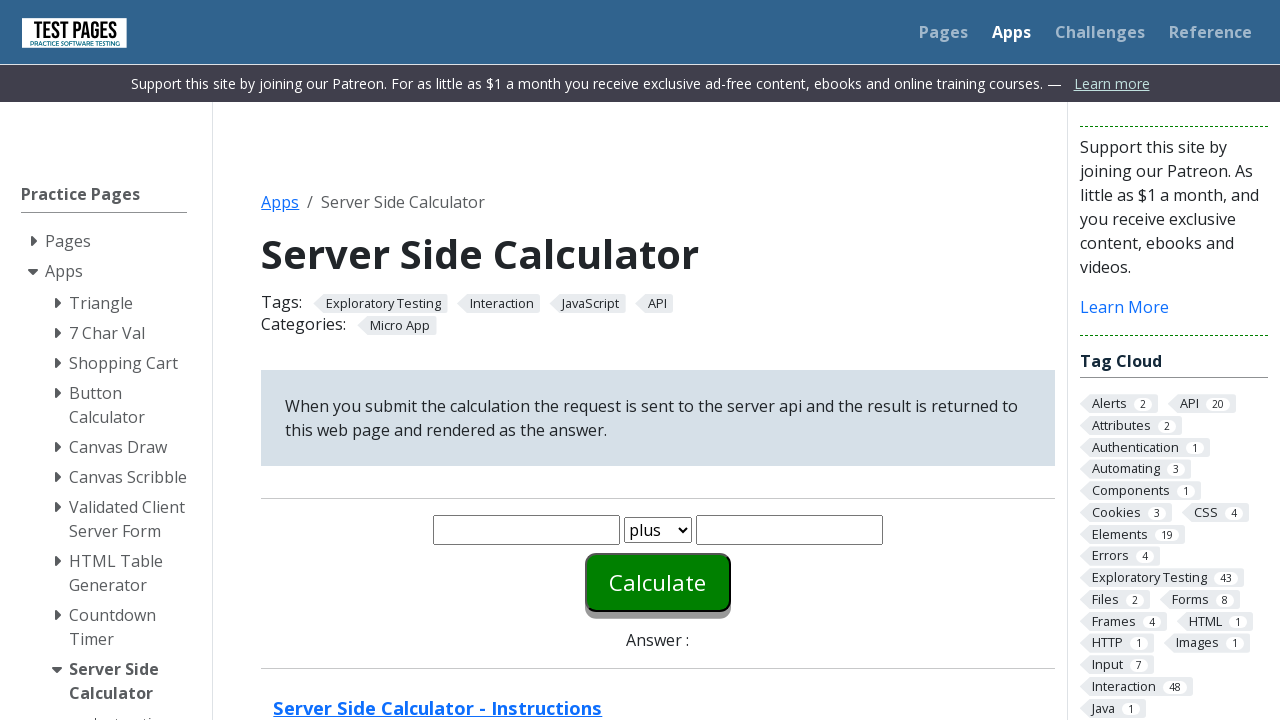

Cleared first number input field on #number1
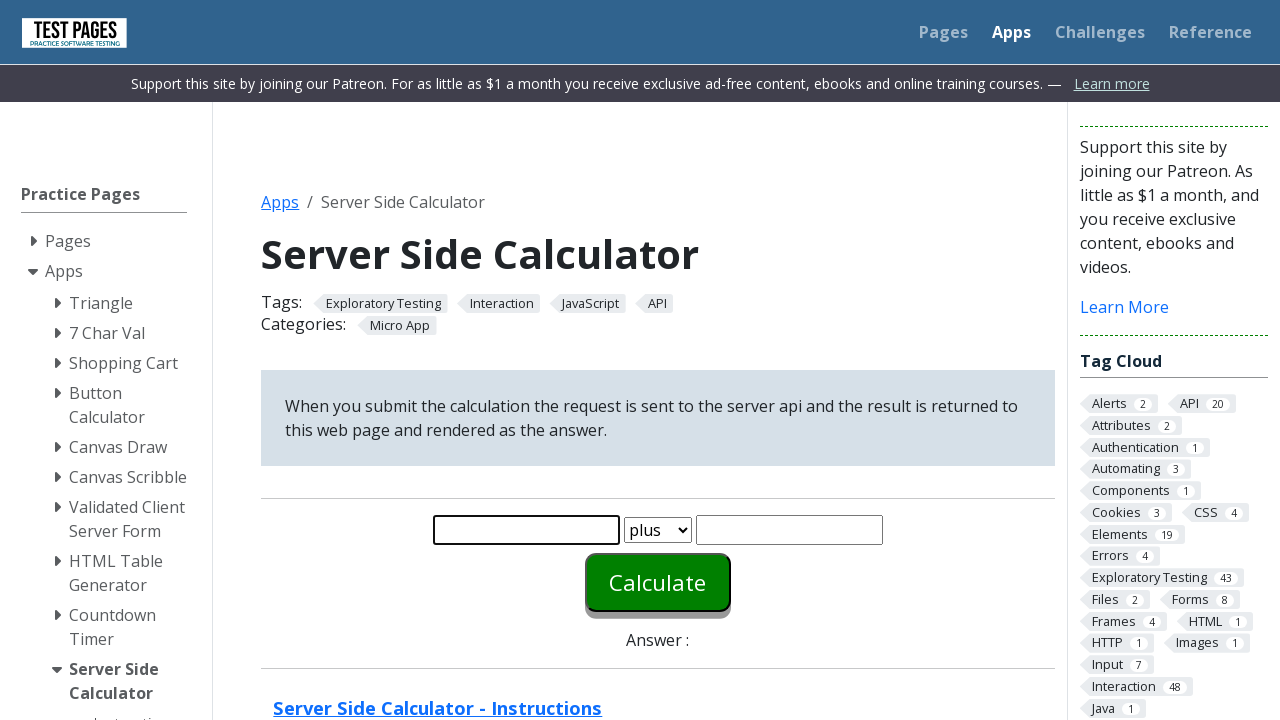

Entered 2 into first number input field on #number1
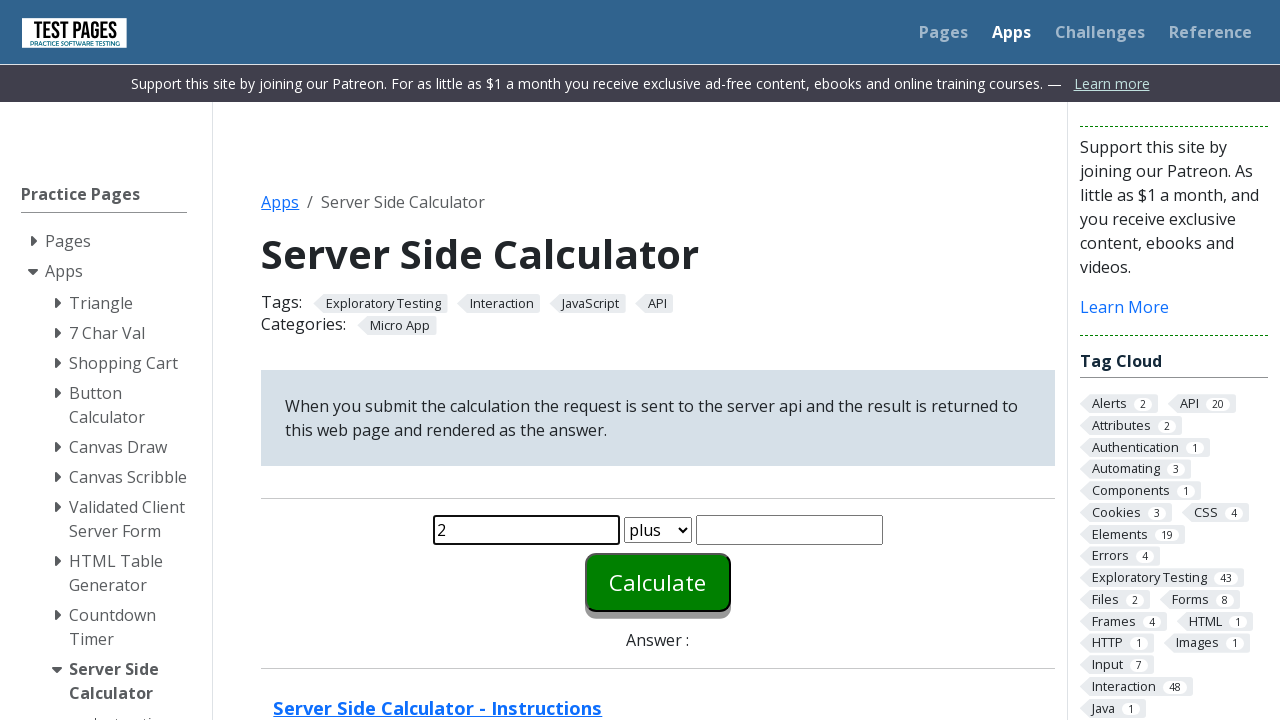

Cleared second number input field on #number2
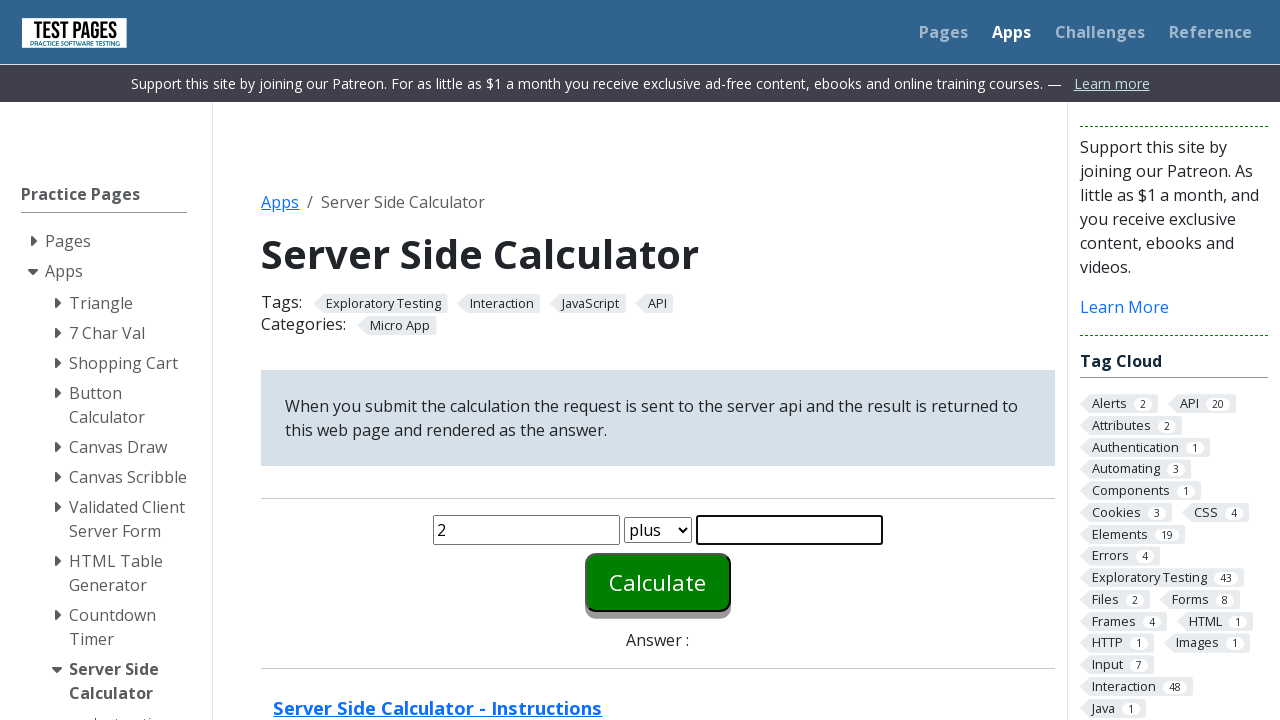

Entered 2 into second number input field on #number2
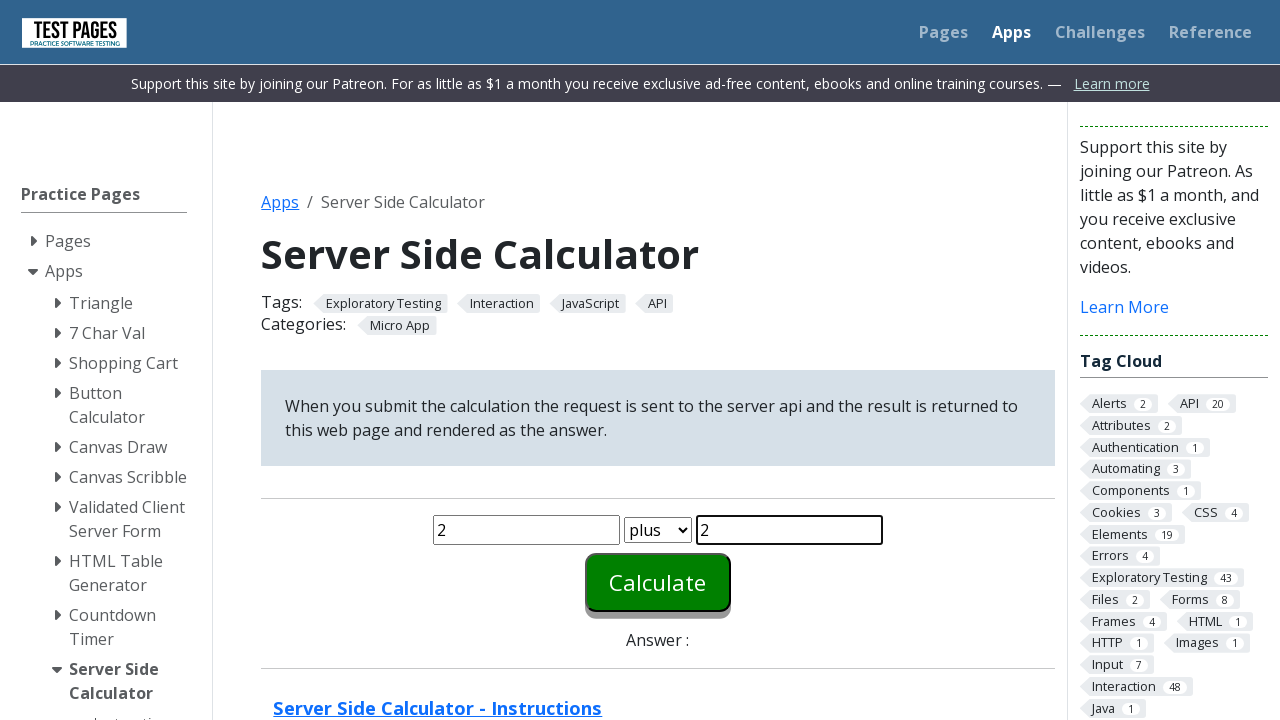

Clicked calculate button to compute sum at (658, 582) on #calculate
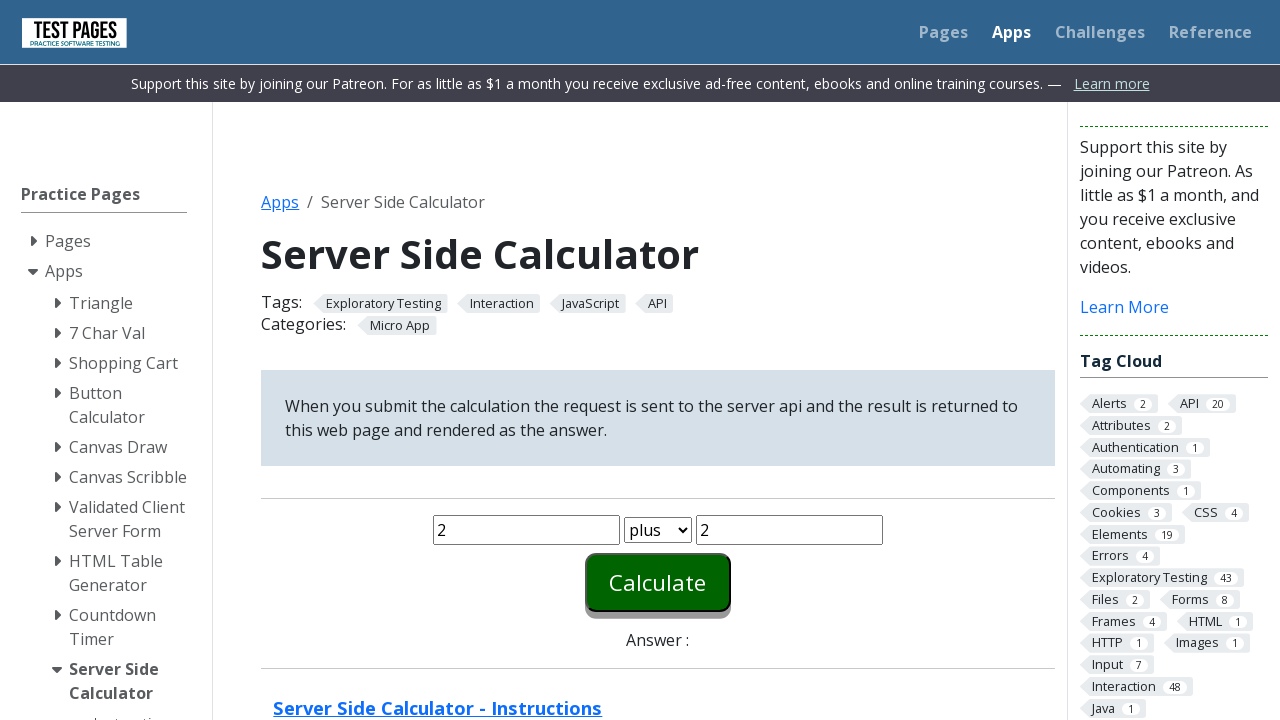

Waited for answer element to appear
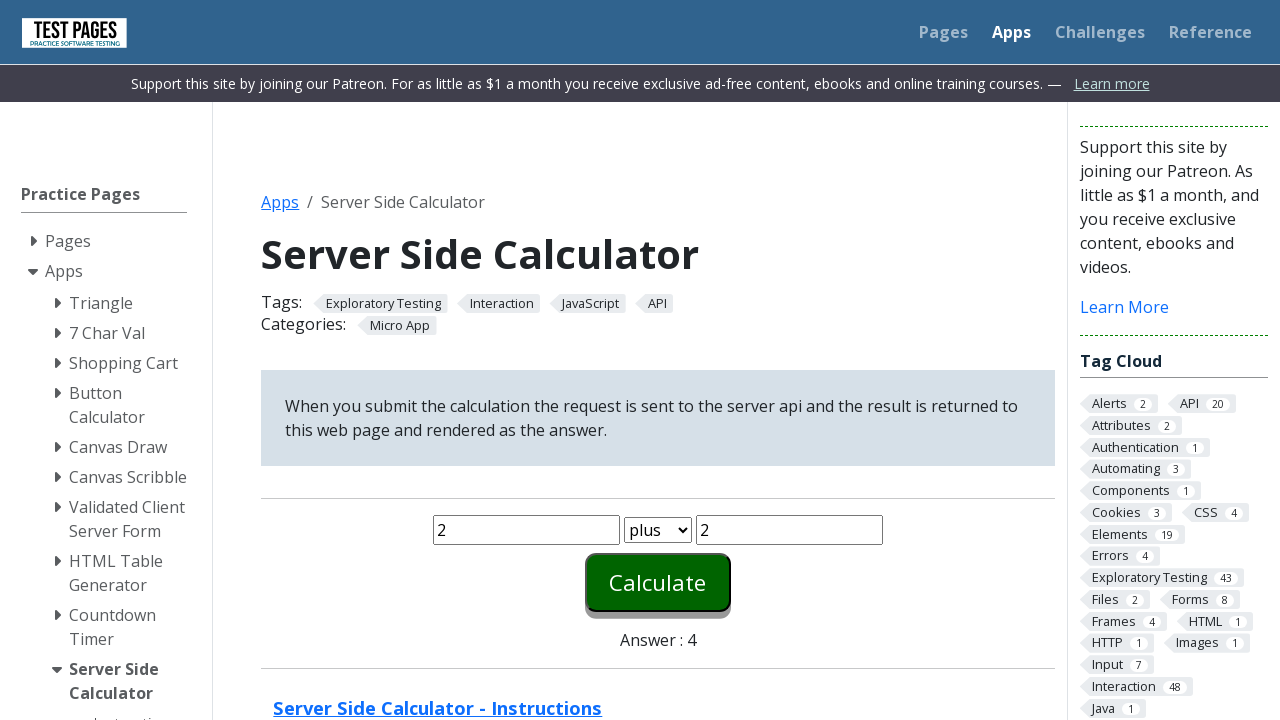

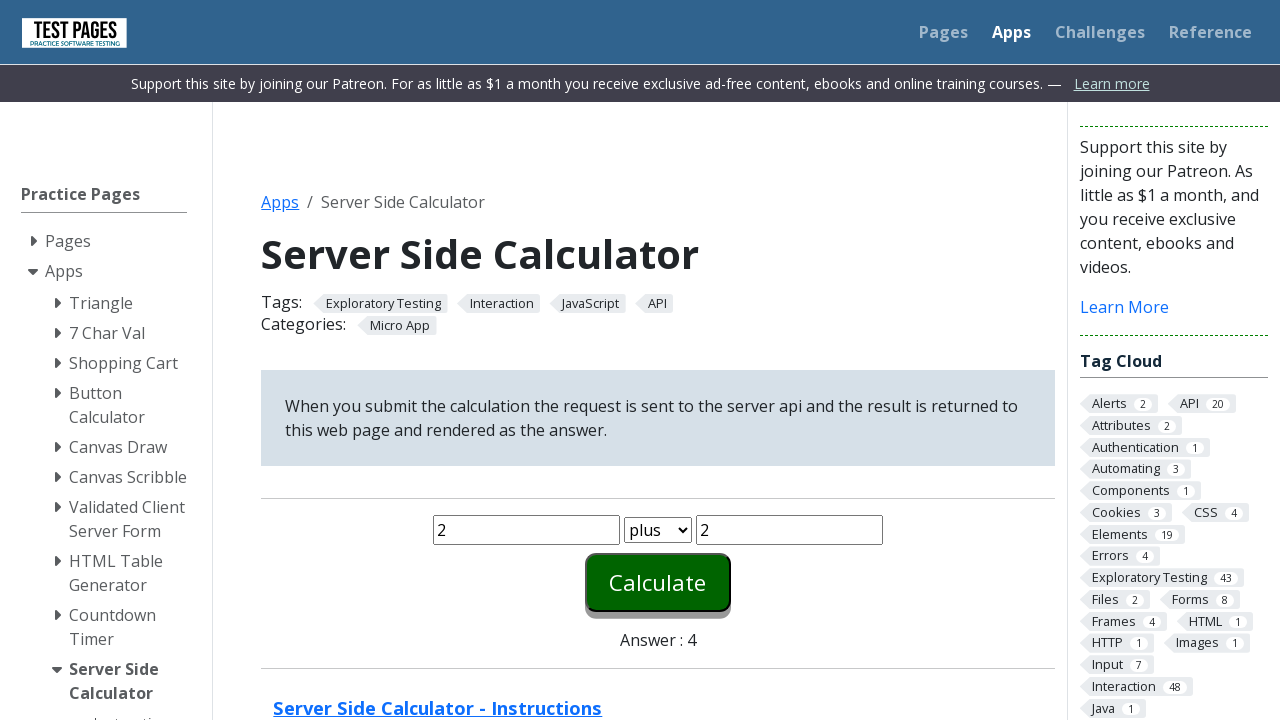